Tests form filling on a registration page by entering an address and selecting a gender radio button

Starting URL: https://demo.automationtesting.in/Register.html

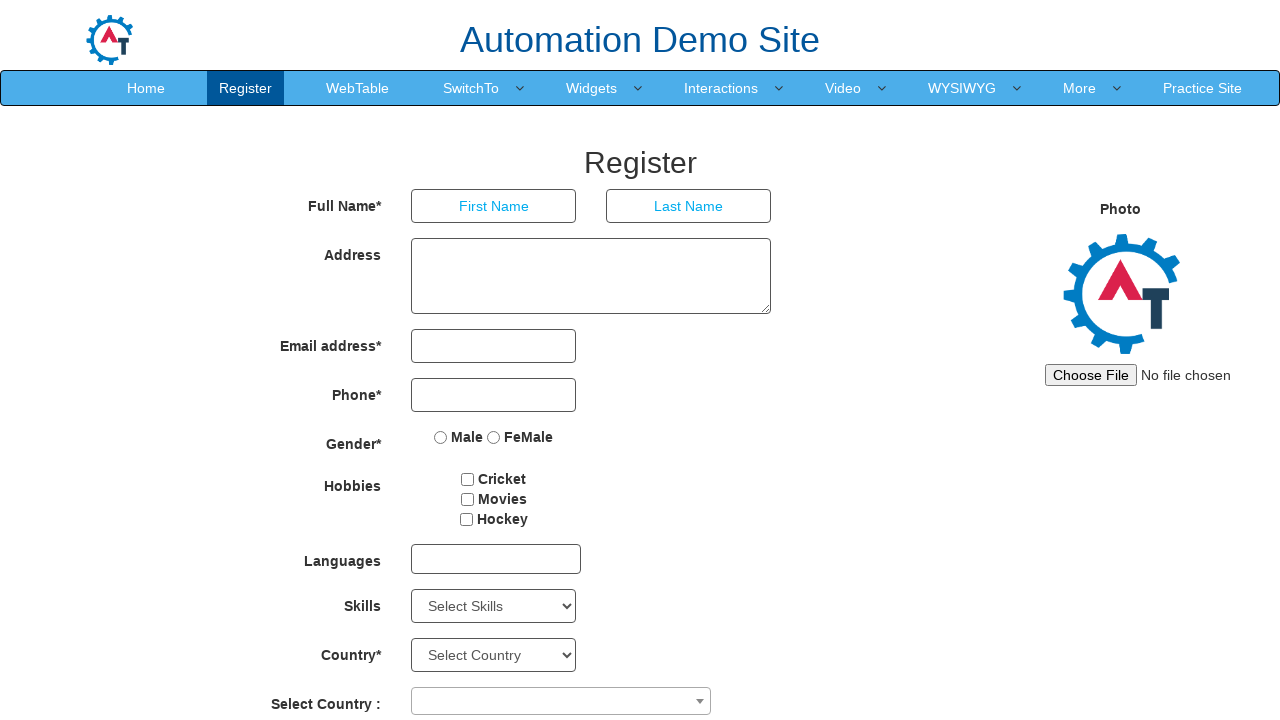

Filled address textarea with 'Kochi' on textarea.form-control.ng-pristine.ng-untouched.ng-valid
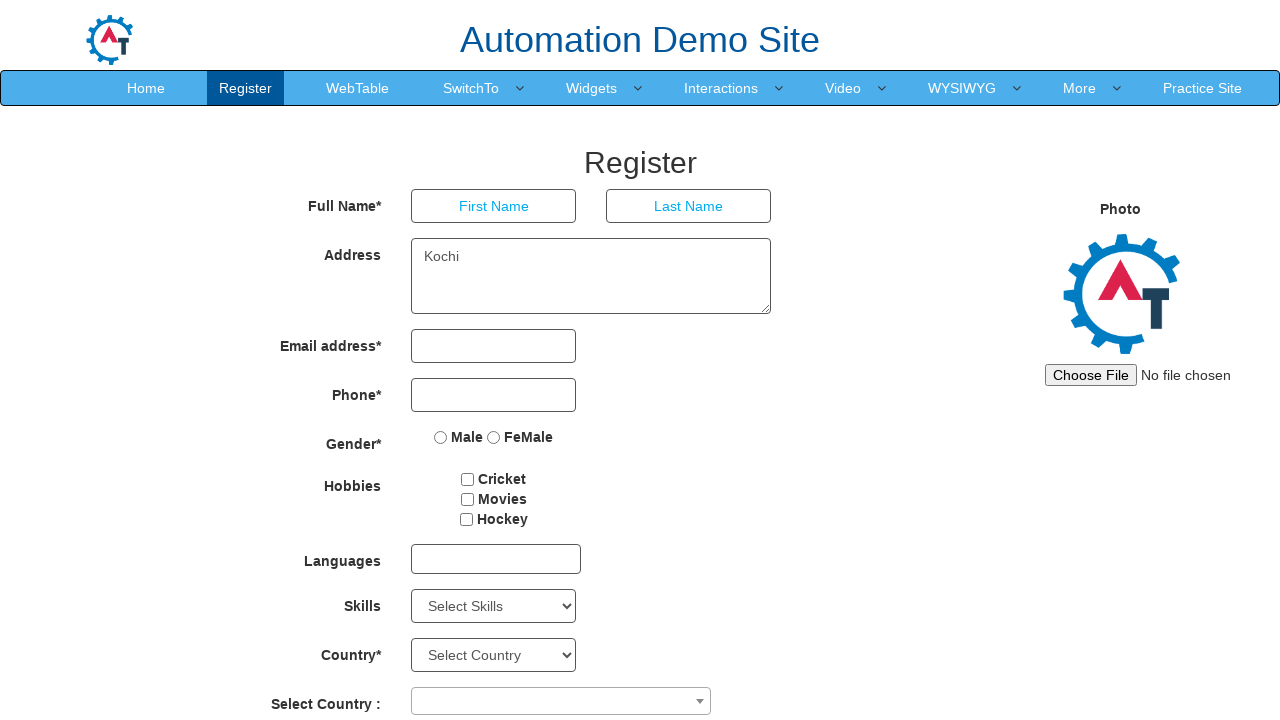

Selected Female radio button at (494, 437) on input[value='FeMale']
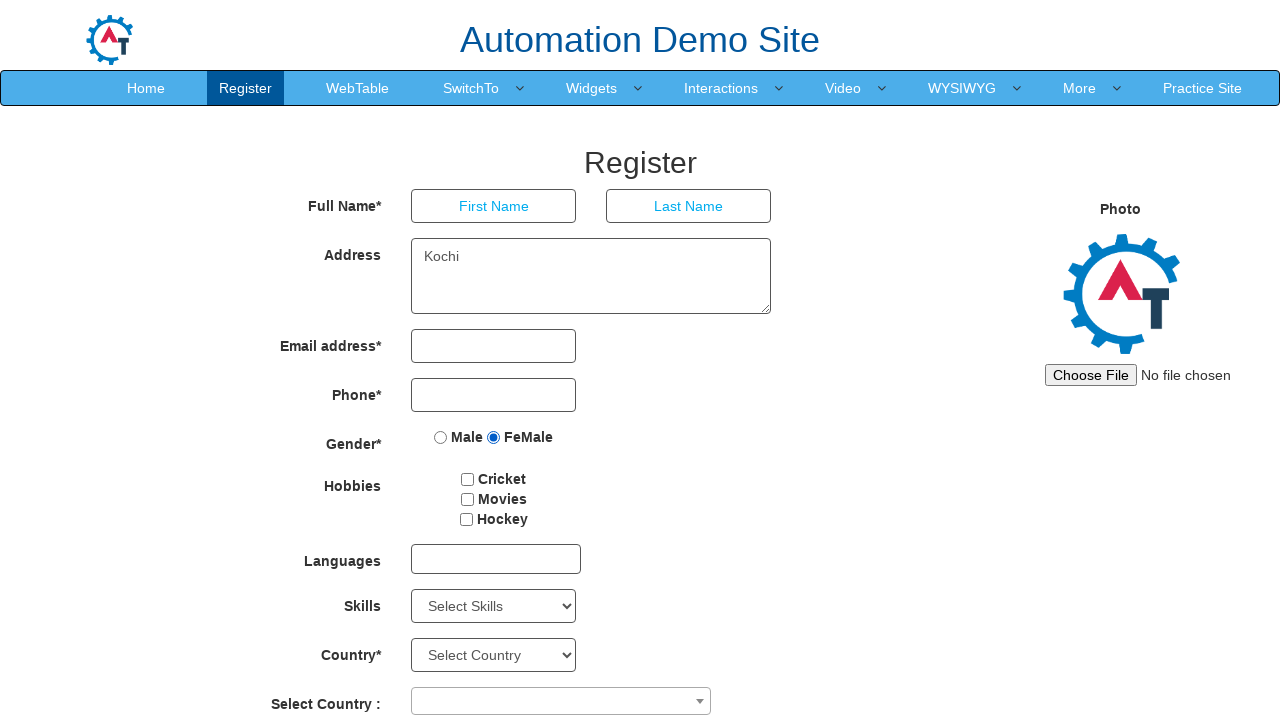

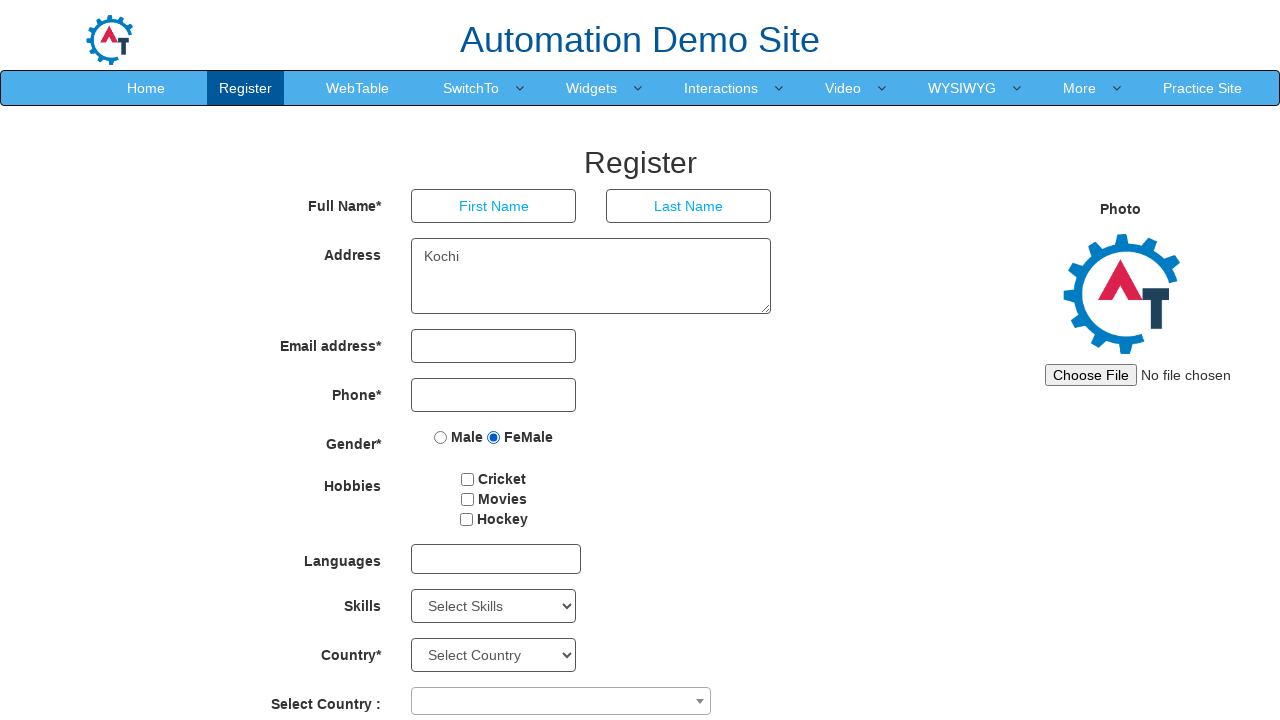